Tests window handling functionality by opening a new window, switching to it to click on Downloads link, then switching back to the parent window

Starting URL: https://demo.automationtesting.in/Windows.html

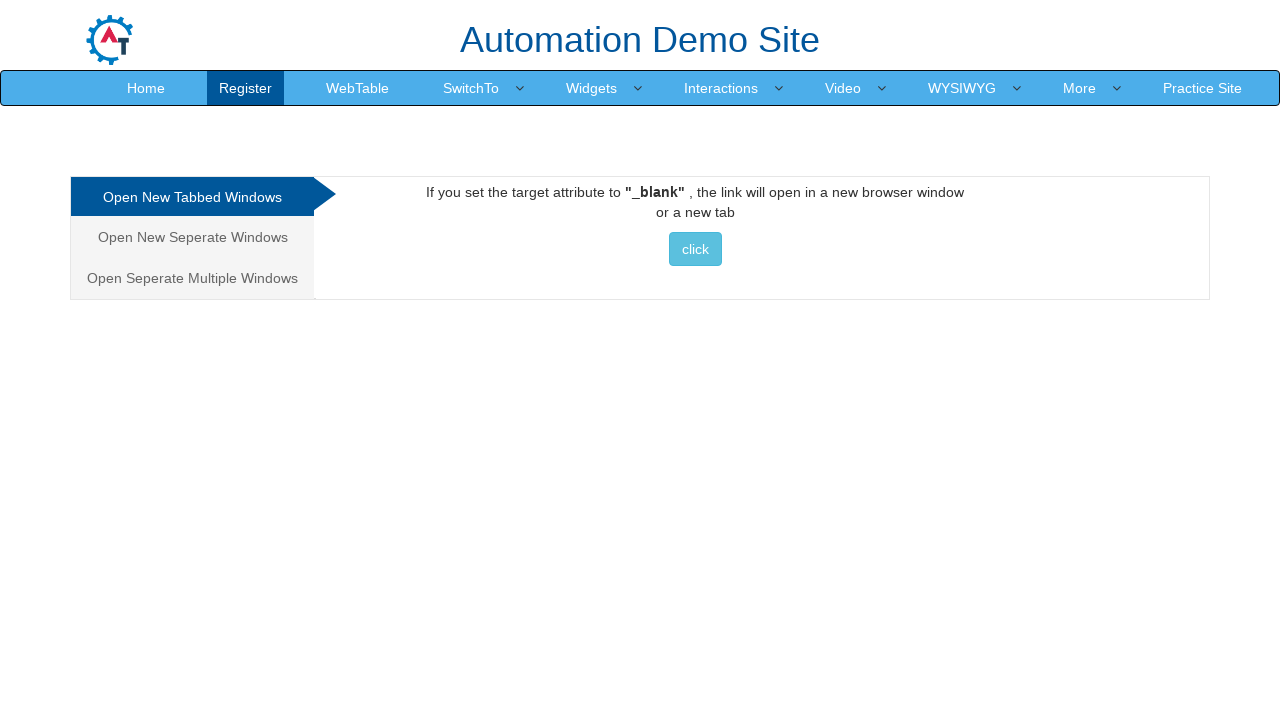

Clicked 'Open New Seperate Windows' link at (192, 237) on text=Open New Seperate Windows
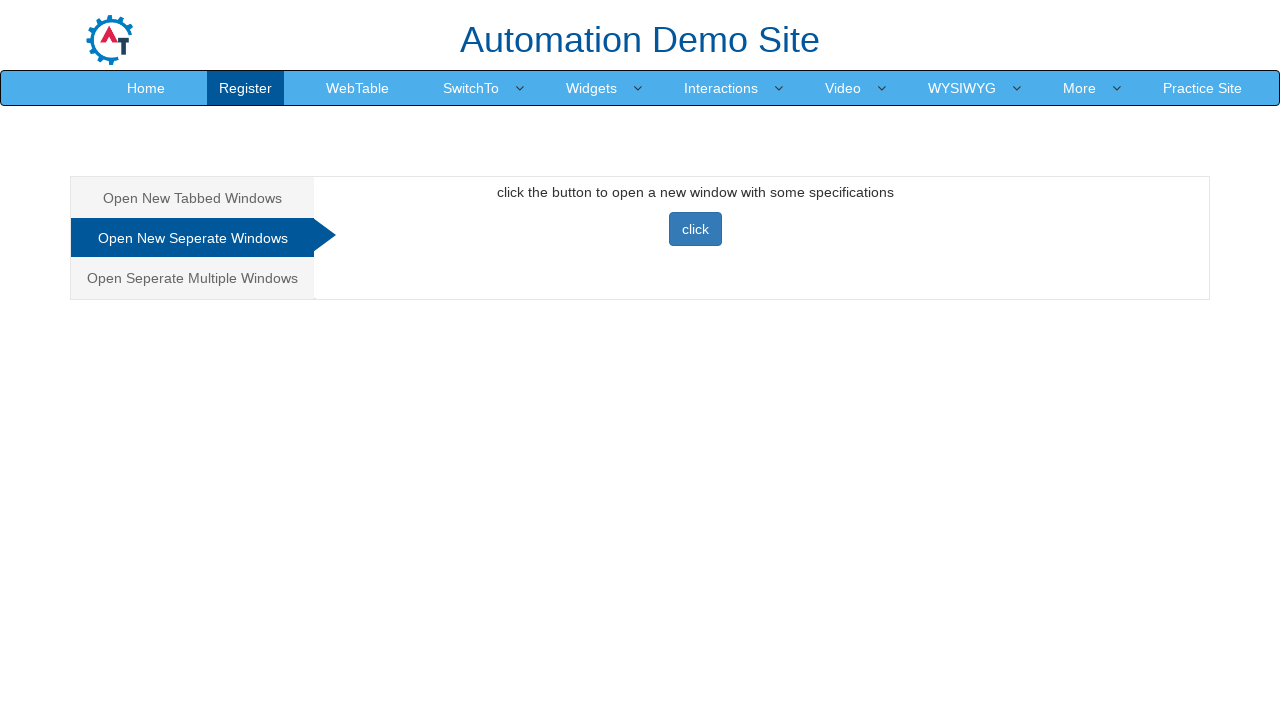

Clicked button to open new window at (695, 229) on button.btn.btn-primary
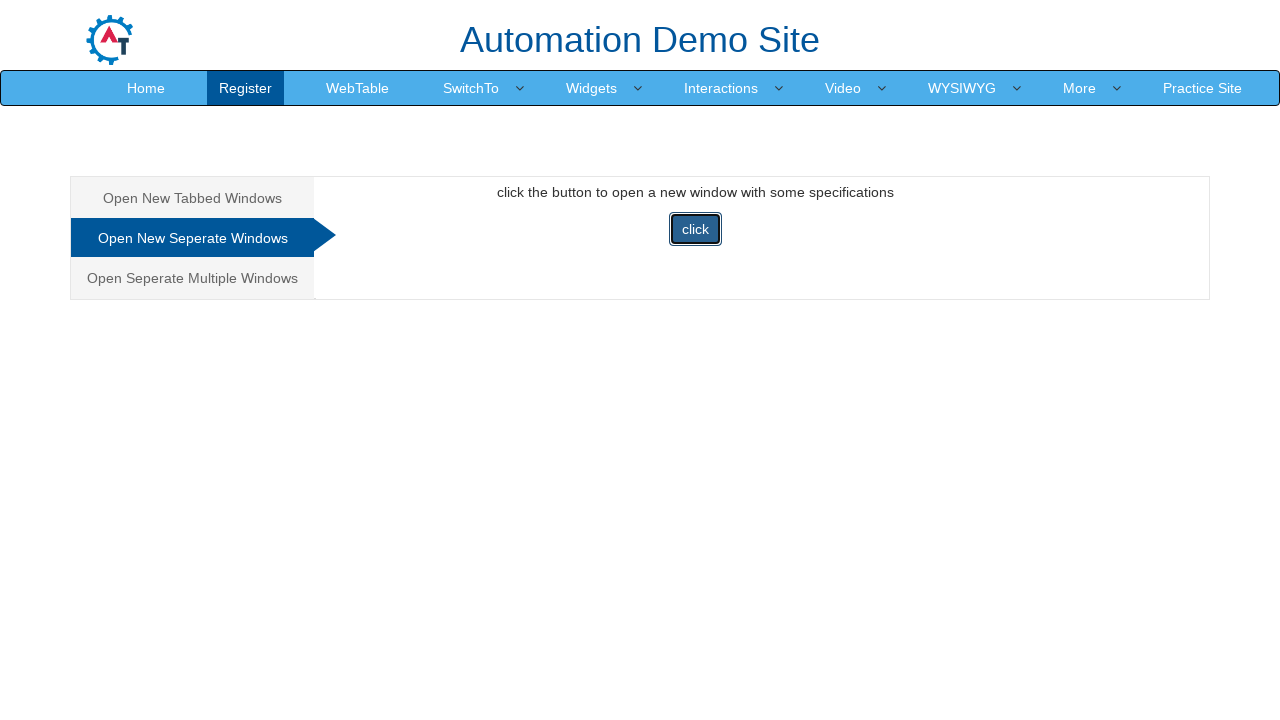

Waited for new window to open
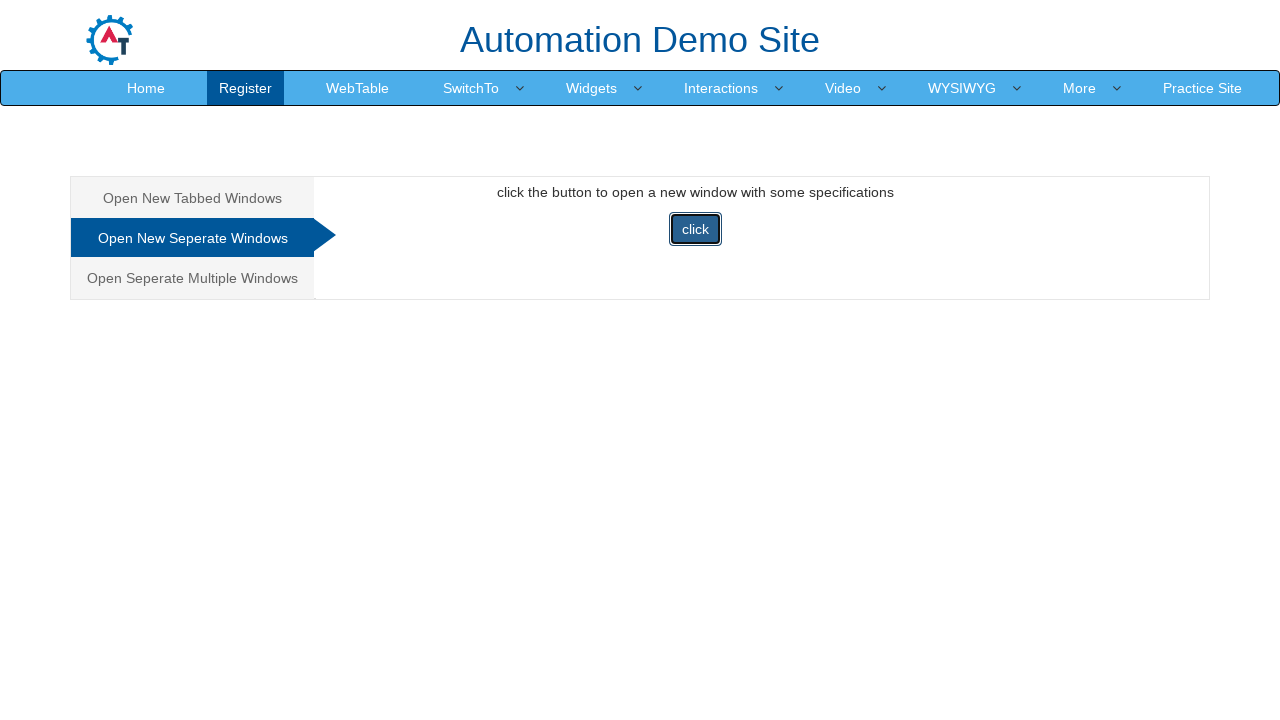

Retrieved all open pages/tabs from context
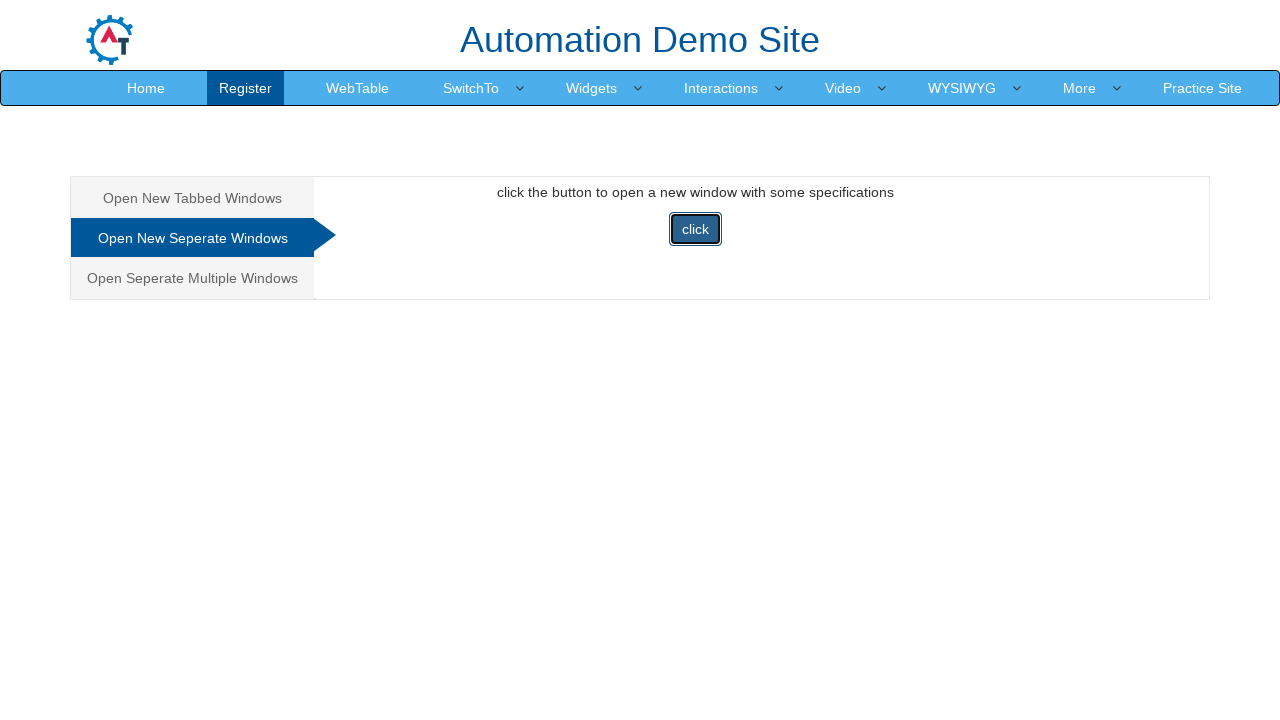

Found and identified Selenium window from all open pages
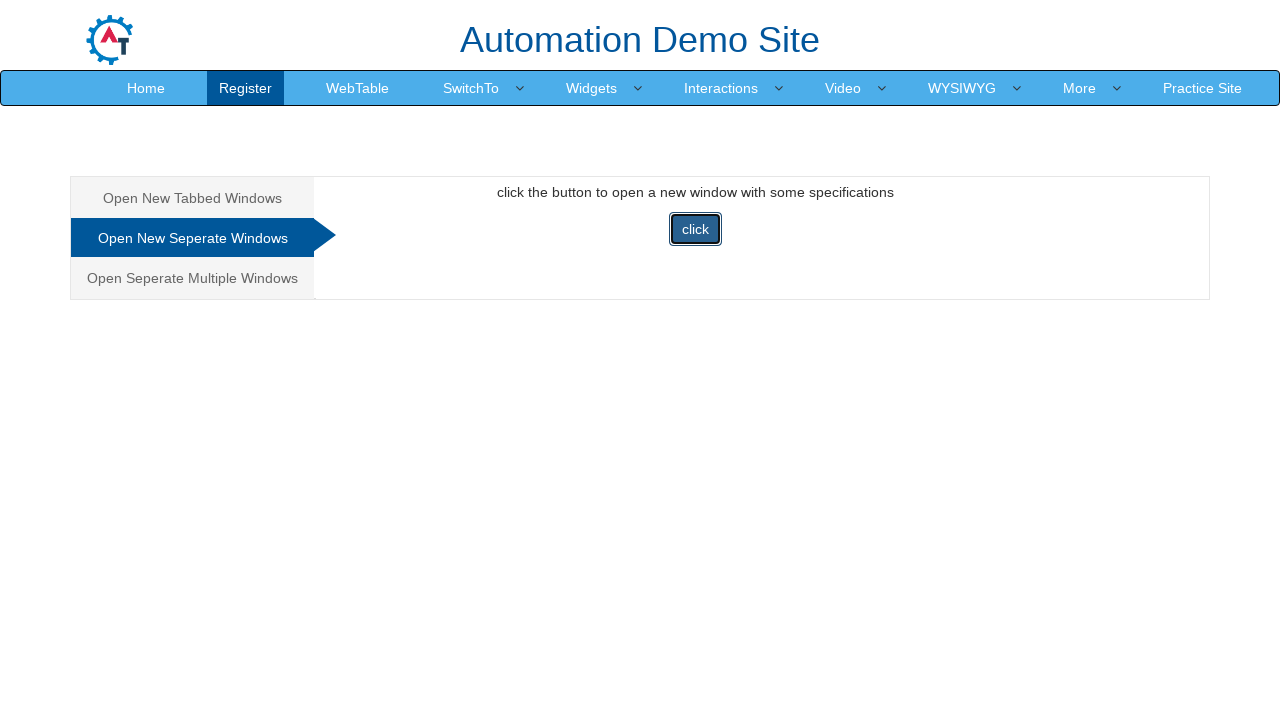

Clicked Downloads link in Selenium window at (552, 32) on text=Downloads
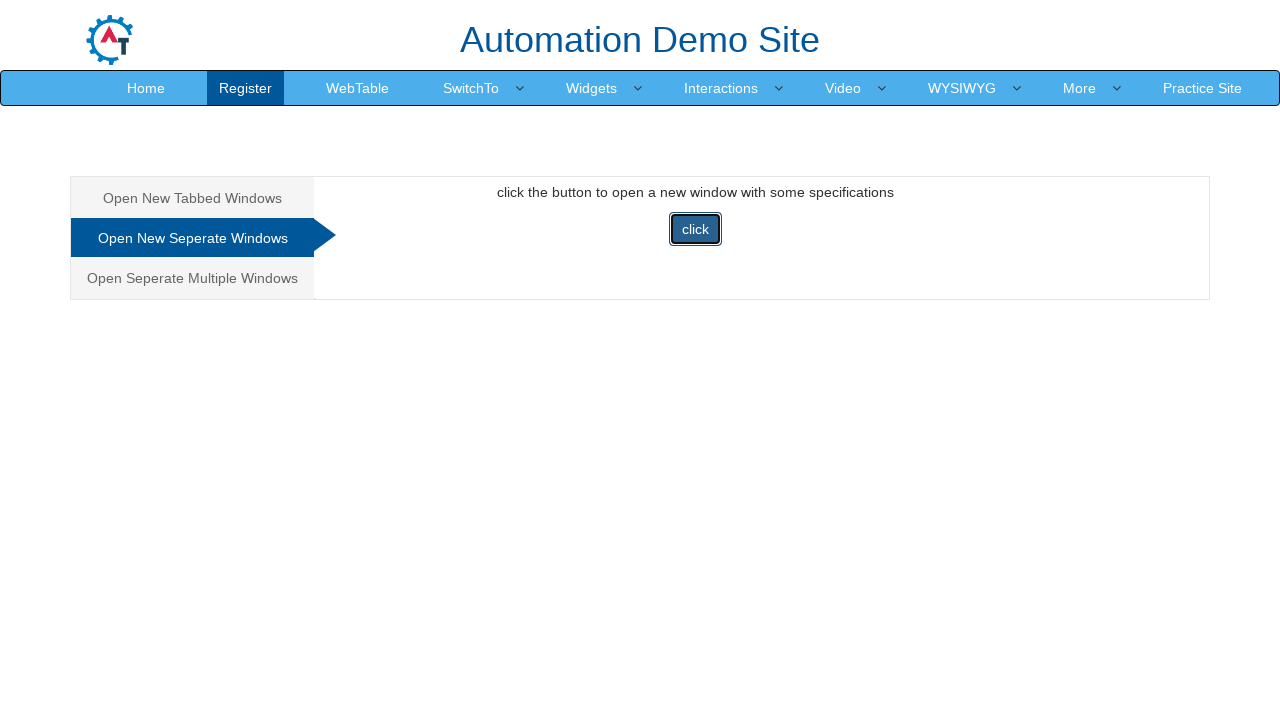

Waited before switching back to parent window
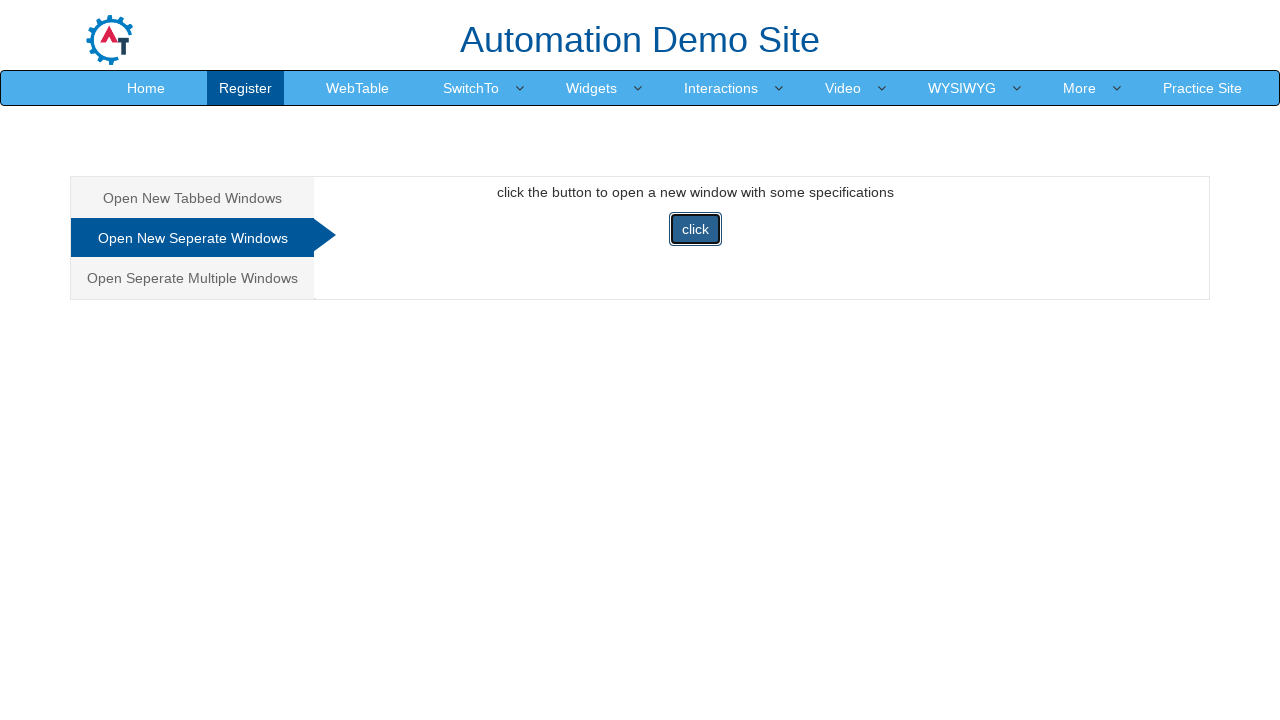

Located and identified parent window with 'Frames' in title
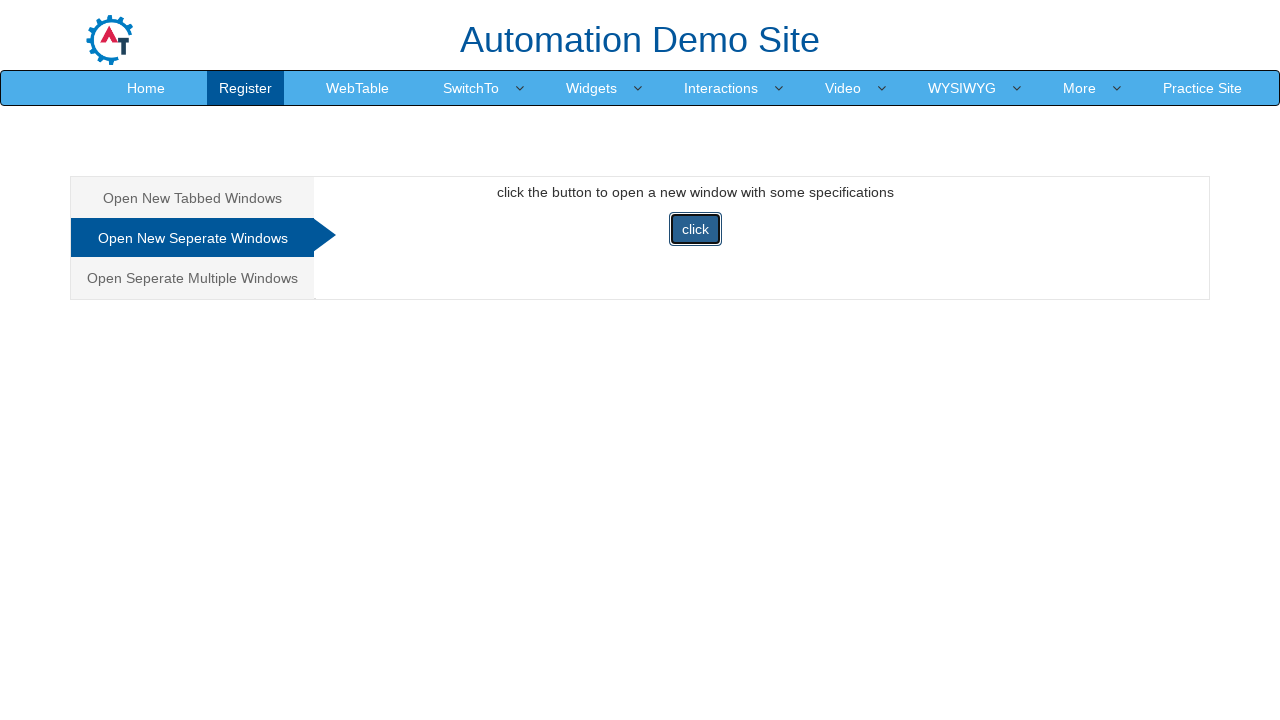

Switched back to parent window
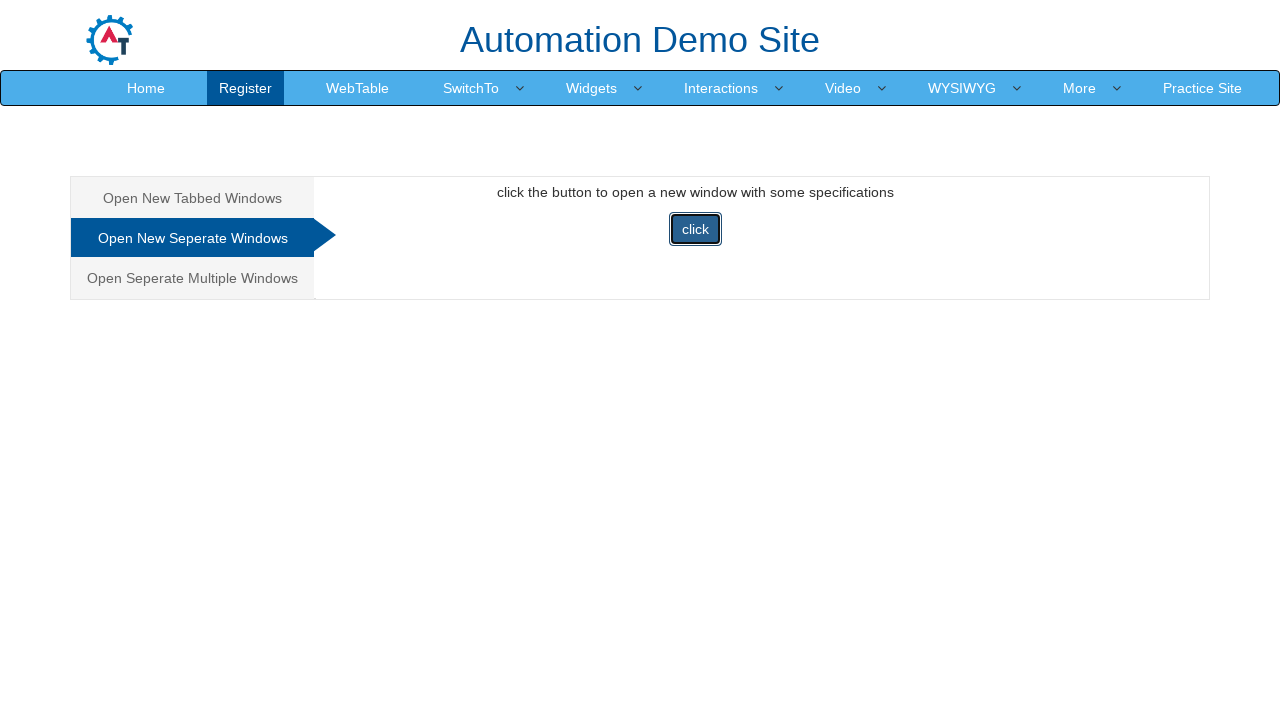

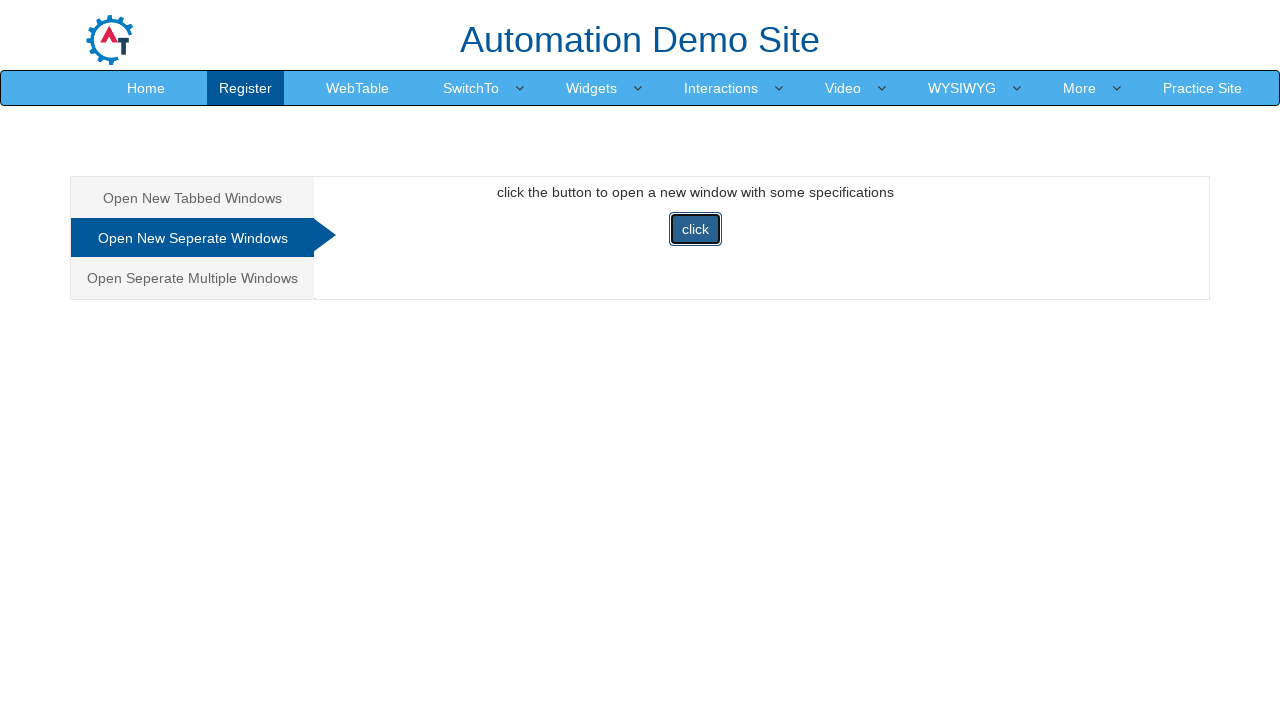